Tests window switching functionality by clicking a button that opens a new window and switching to the newly opened window

Starting URL: https://rahulshettyacademy.com/AutomationPractice/

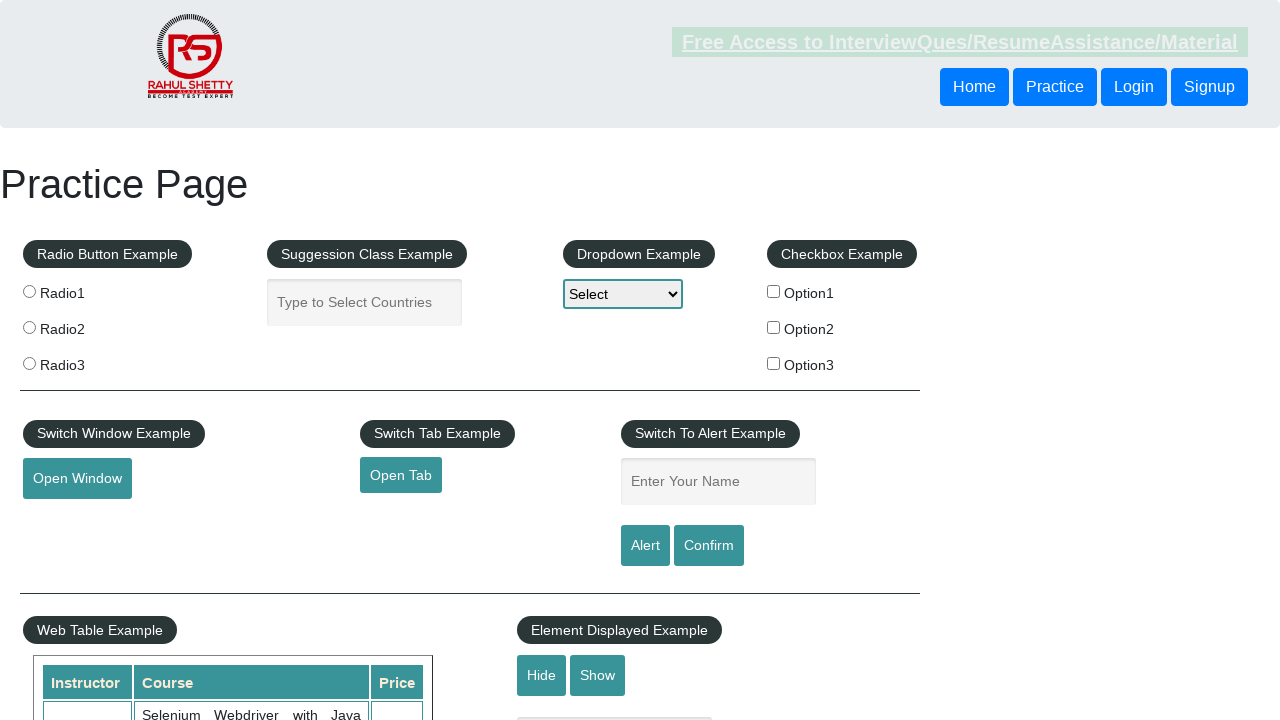

Clicked button to open new window at (77, 479) on #openwindow
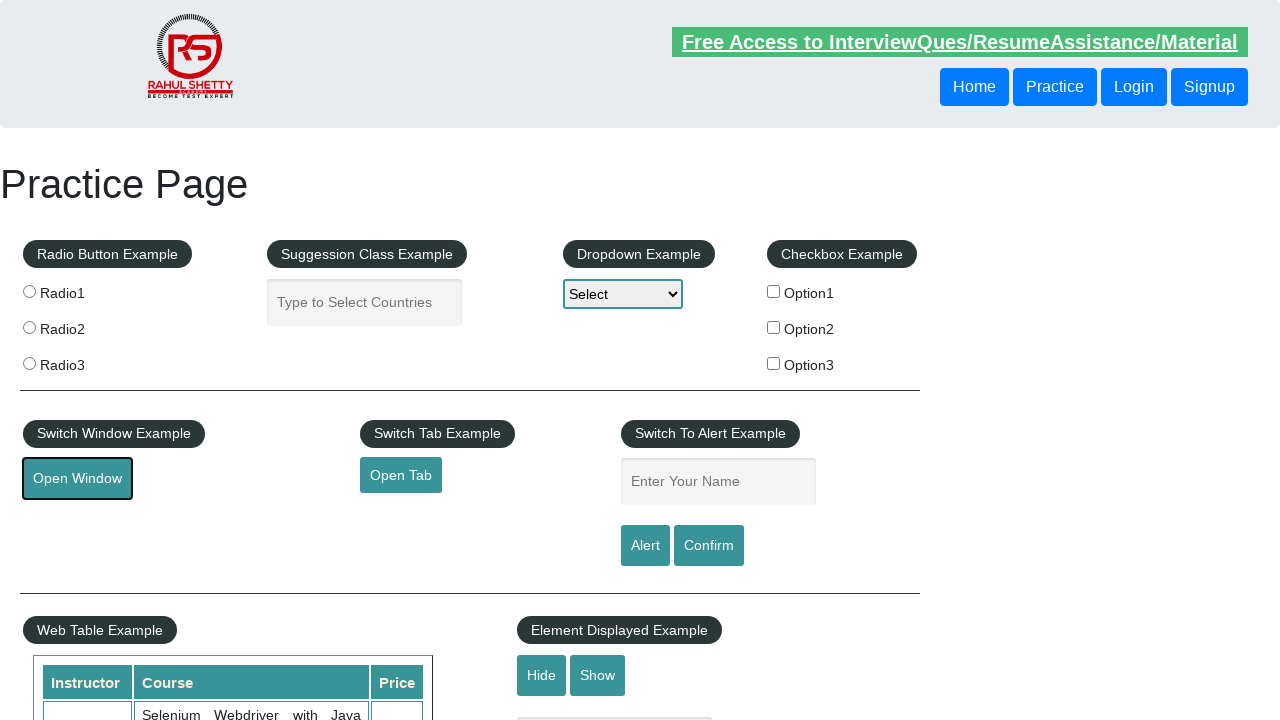

New window opened and captured
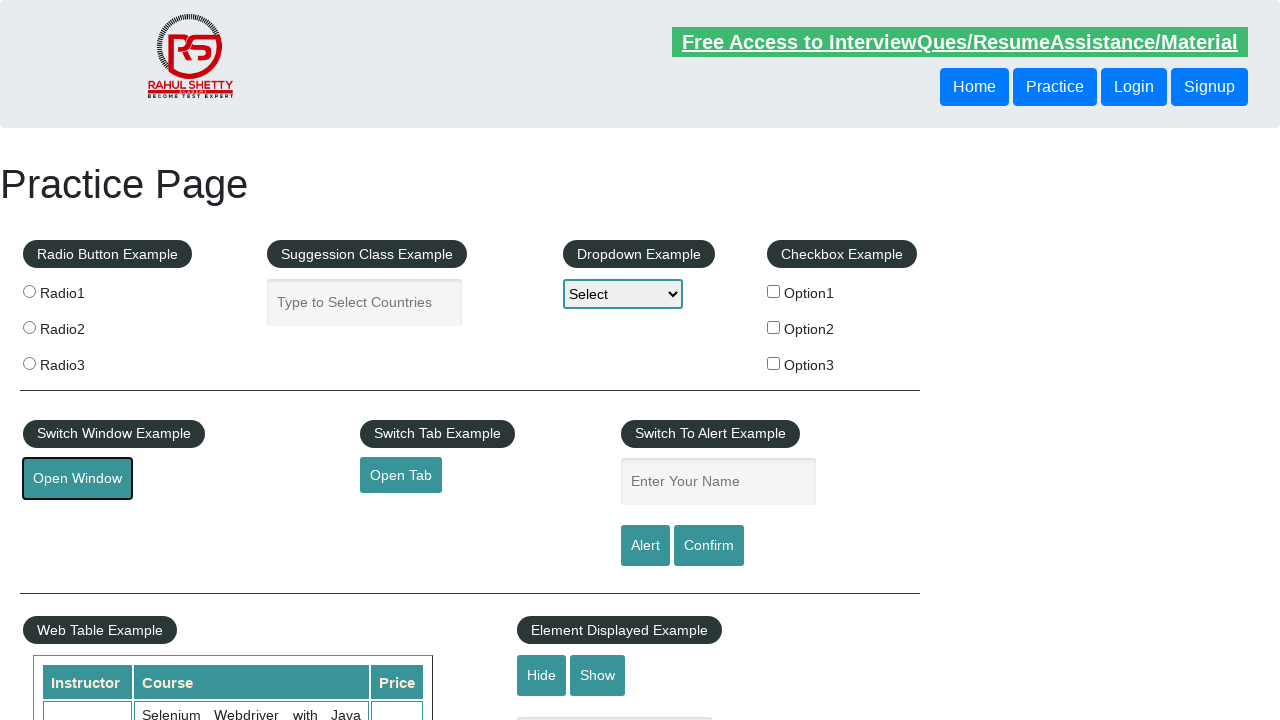

Switched context to newly opened window
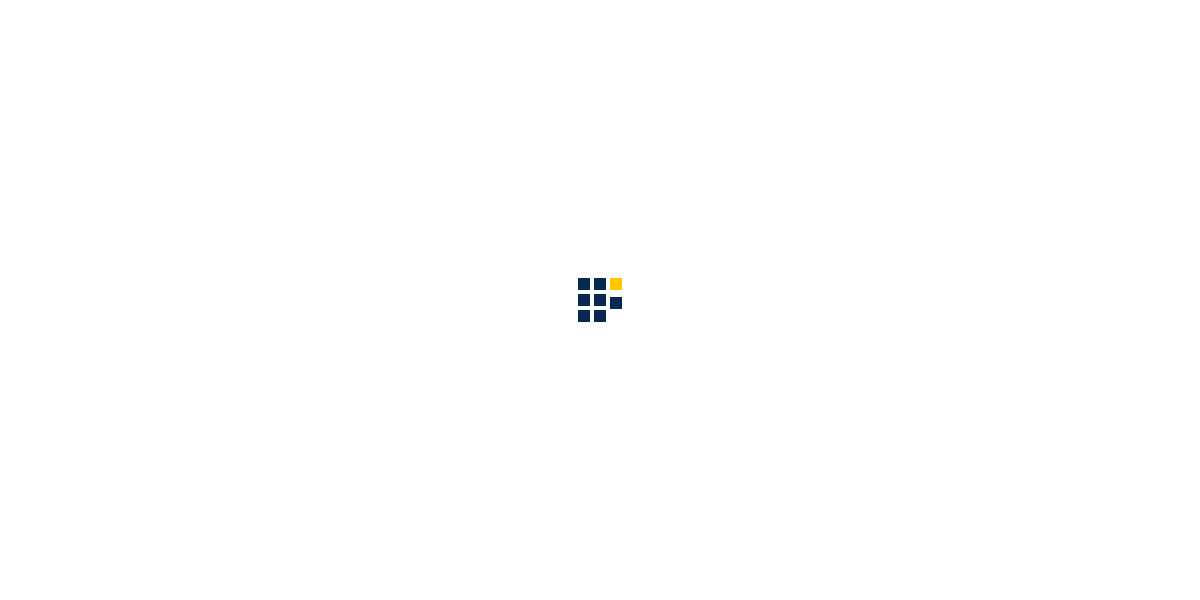

Retrieved title from new window: QAClick Academy - A Testing Academy to Learn, Earn and Shine
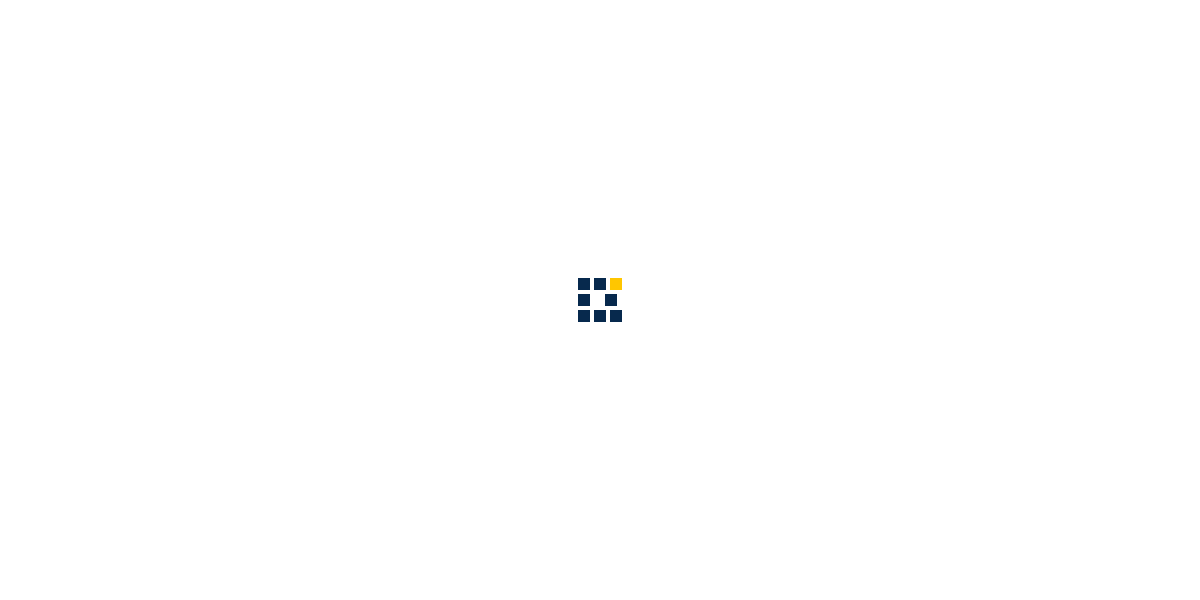

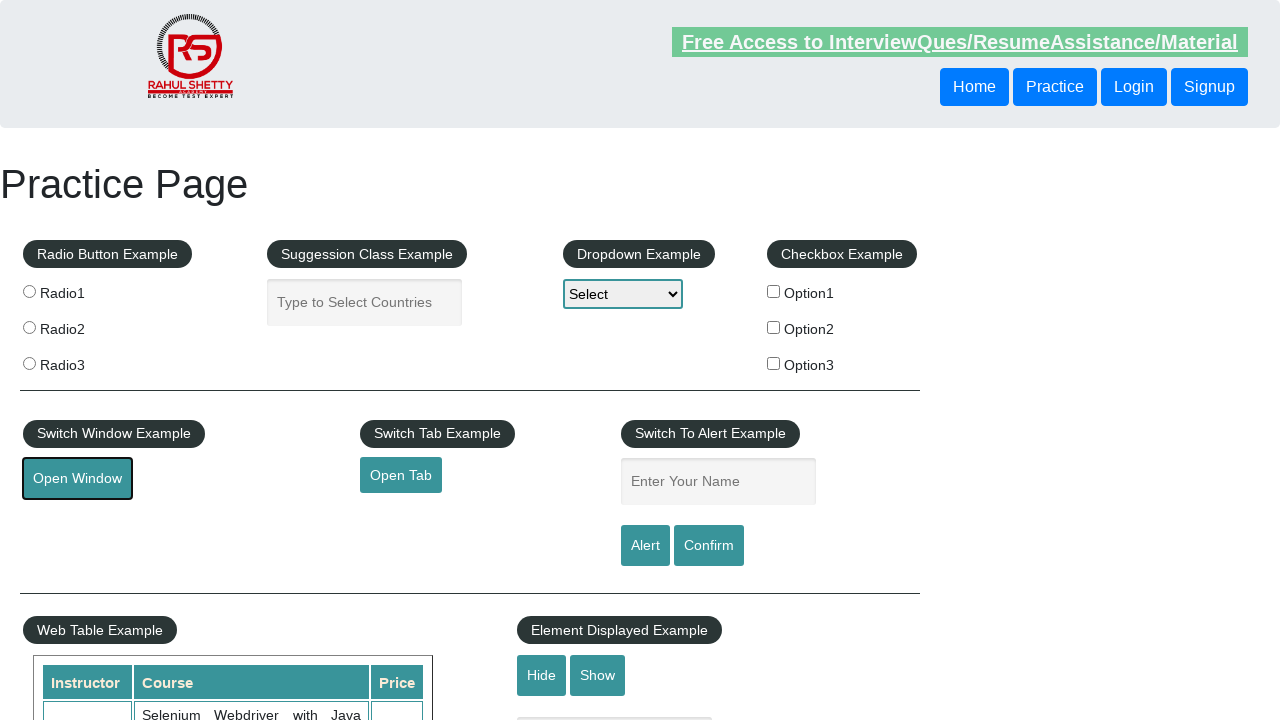